Tests clearing the complete state of all items by checking and then unchecking the toggle-all checkbox.

Starting URL: https://demo.playwright.dev/todomvc

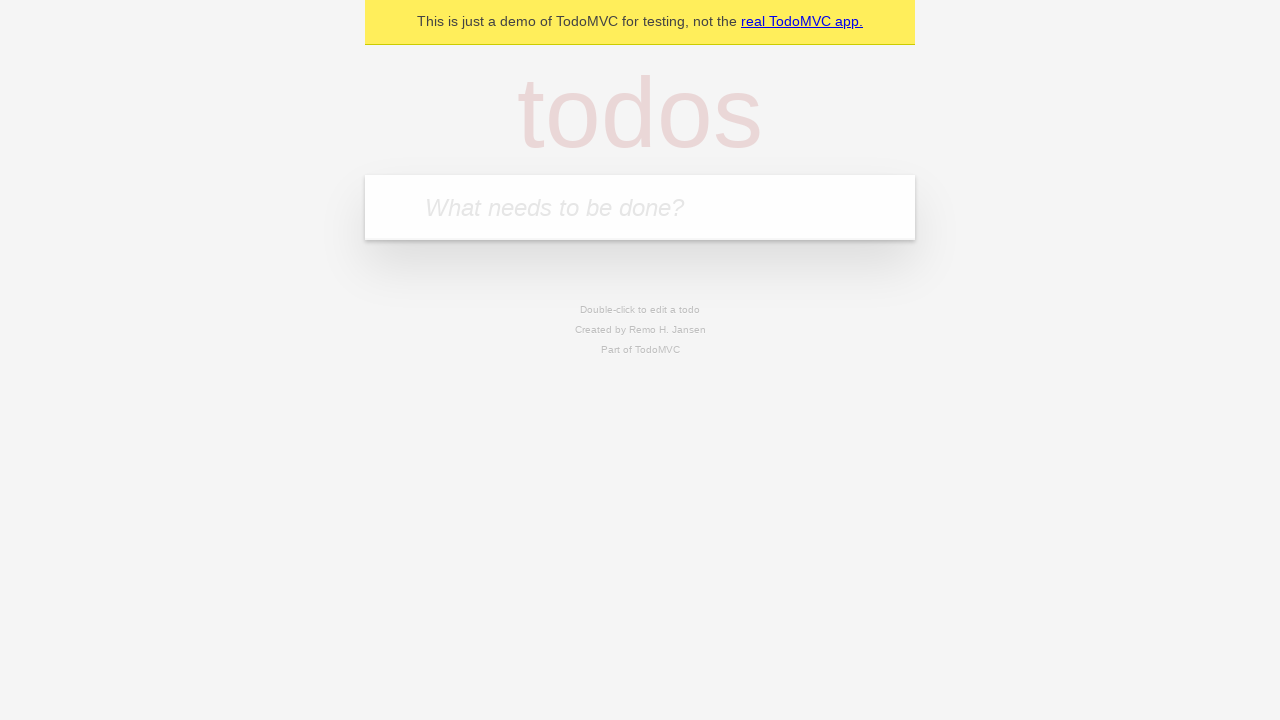

Filled new todo field with 'buy some cheese' on .new-todo
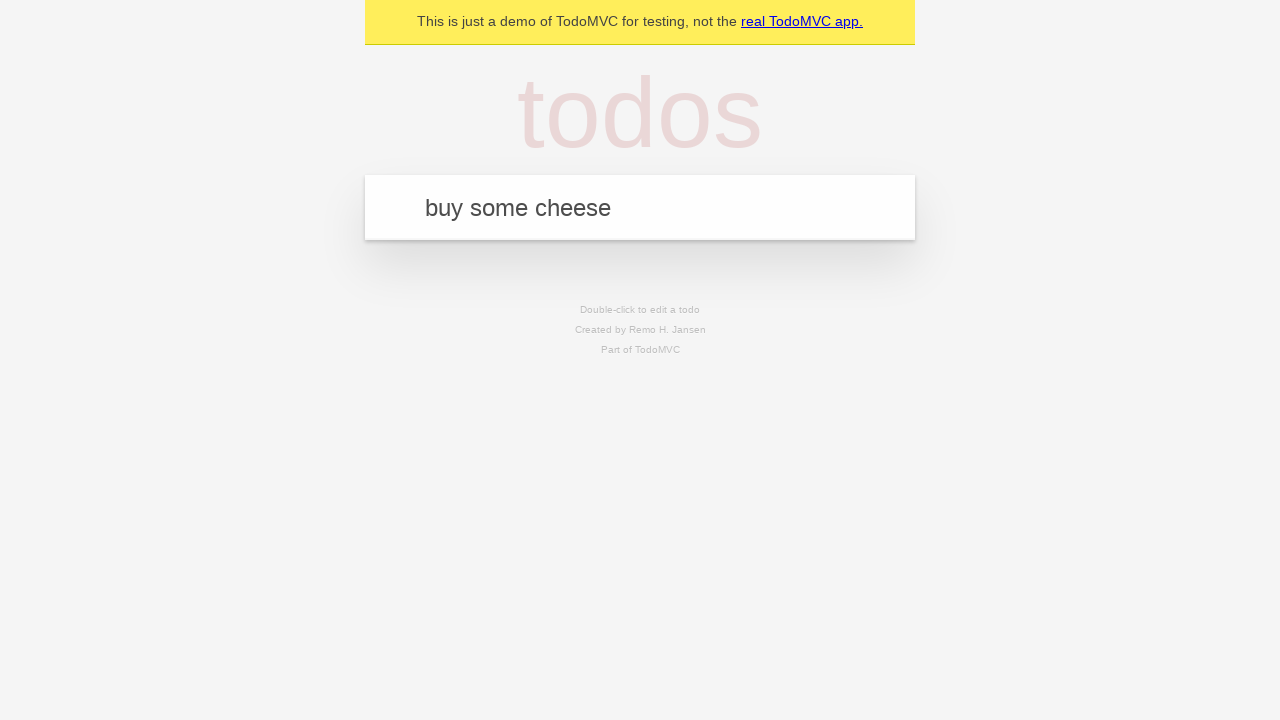

Pressed Enter to add first todo on .new-todo
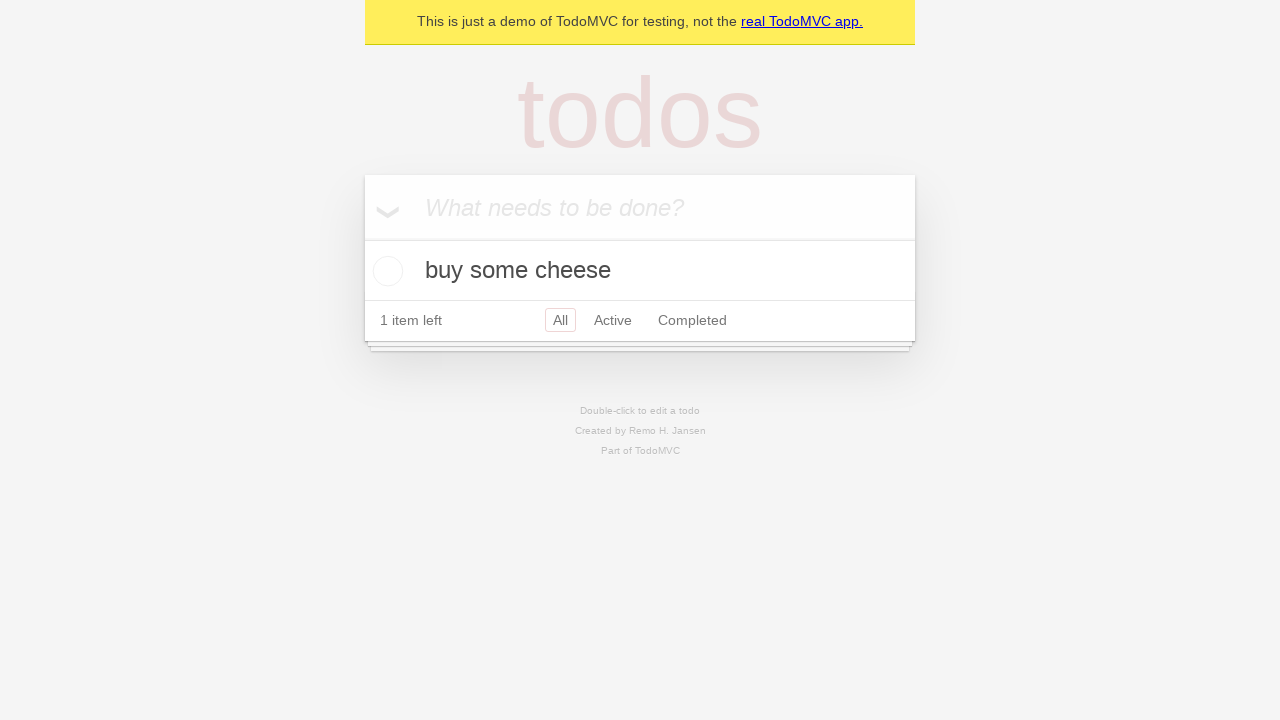

Filled new todo field with 'feed the cat' on .new-todo
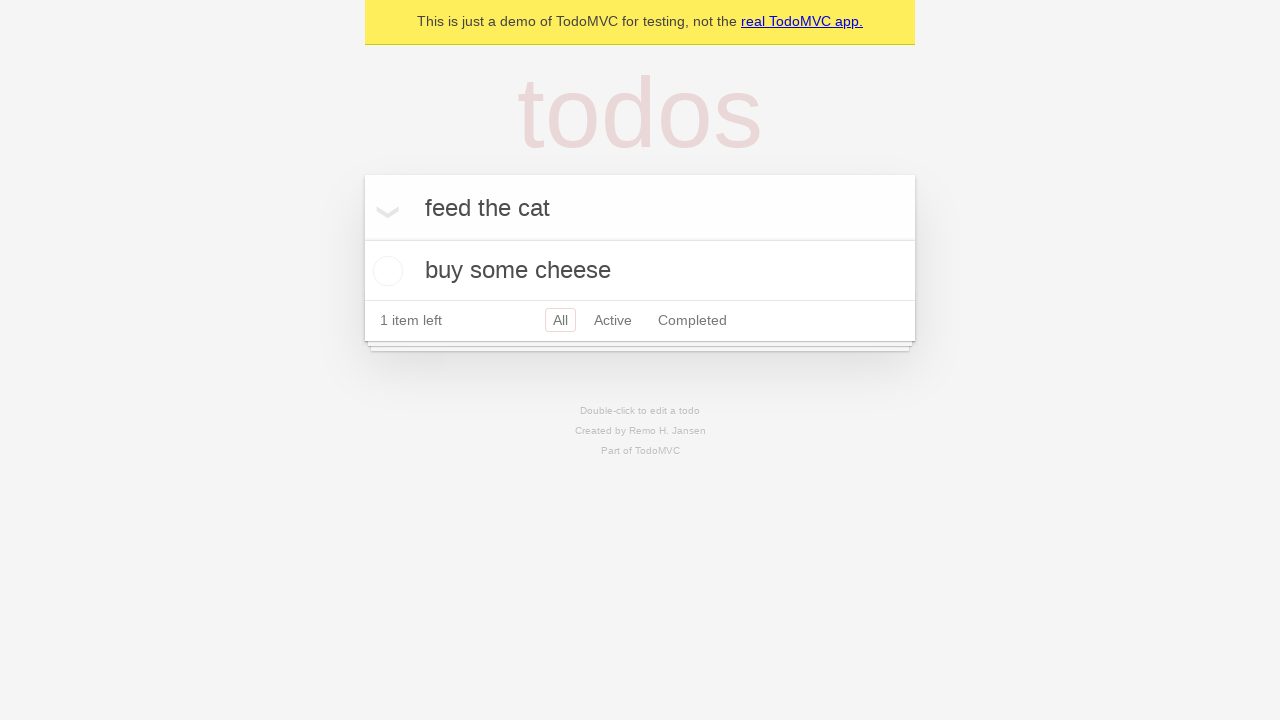

Pressed Enter to add second todo on .new-todo
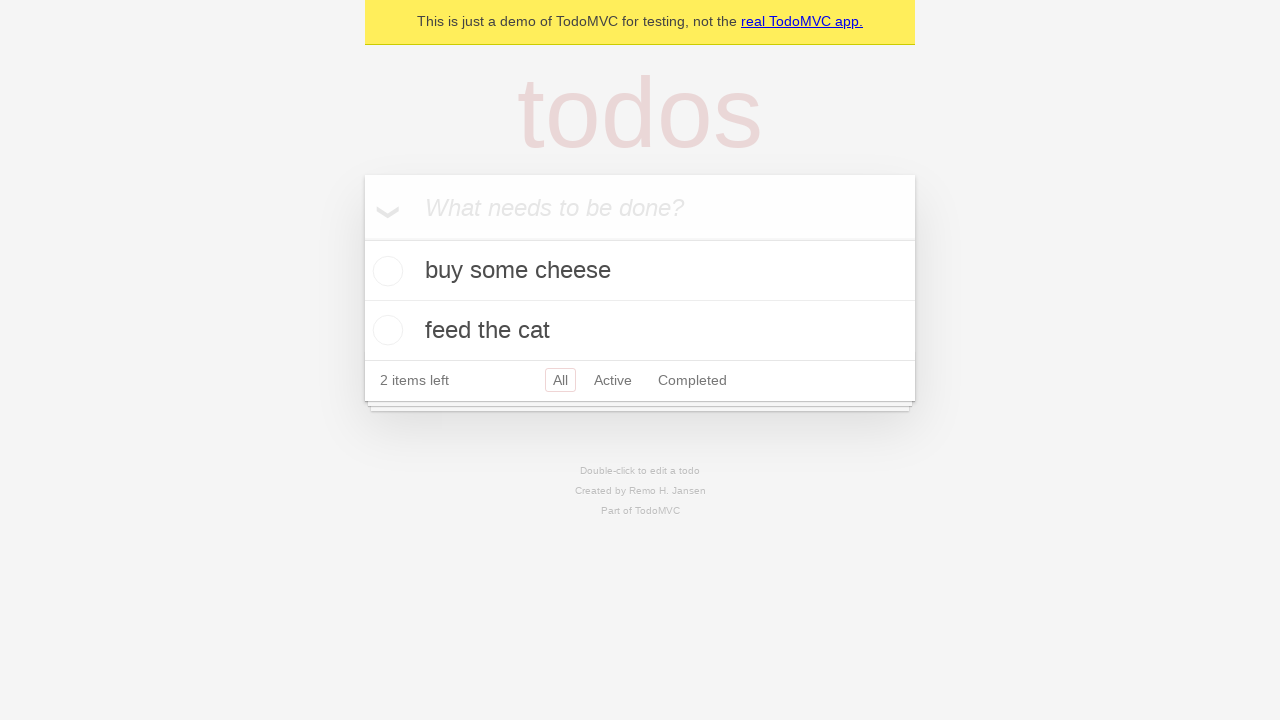

Filled new todo field with 'book a doctors appointment' on .new-todo
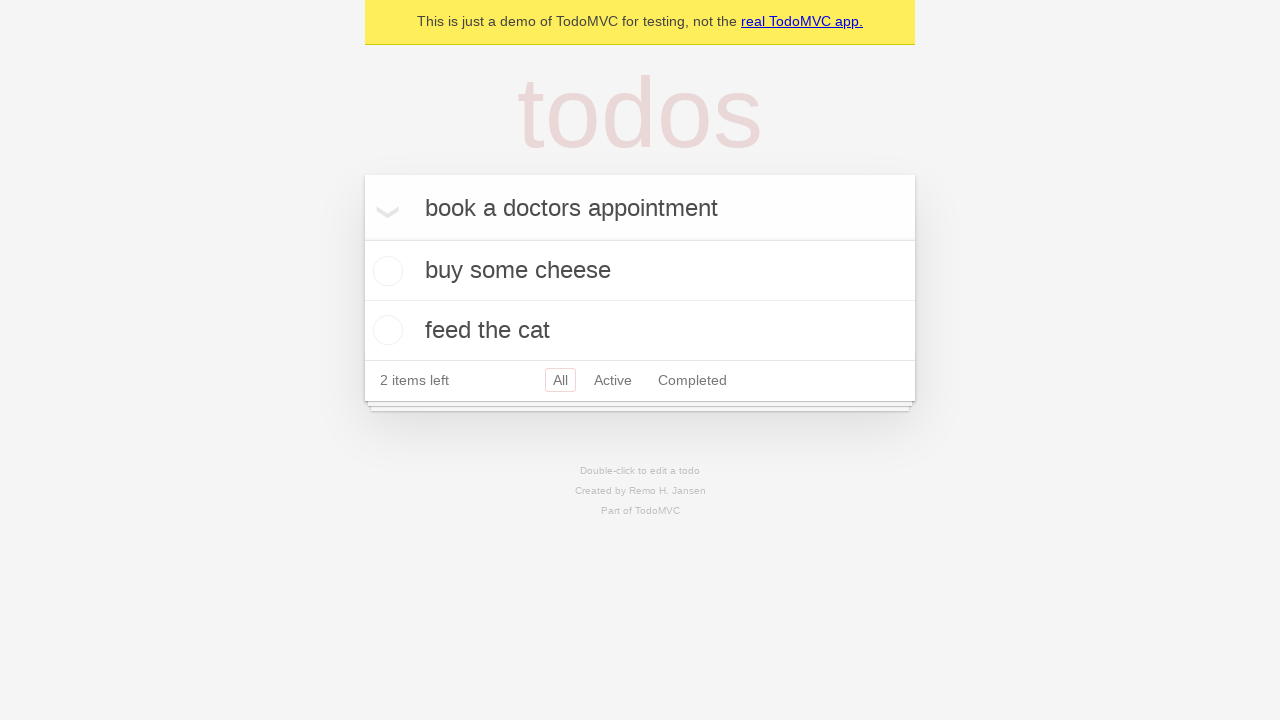

Pressed Enter to add third todo on .new-todo
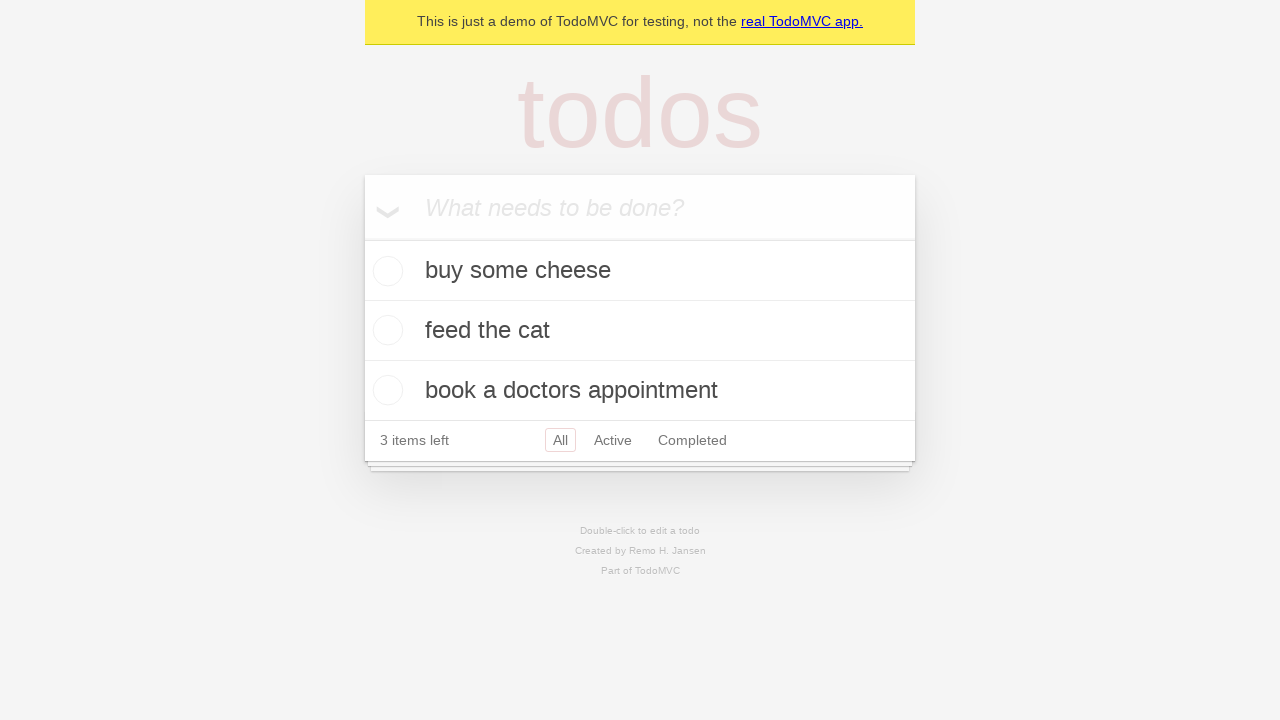

All 3 todos have been added to the list
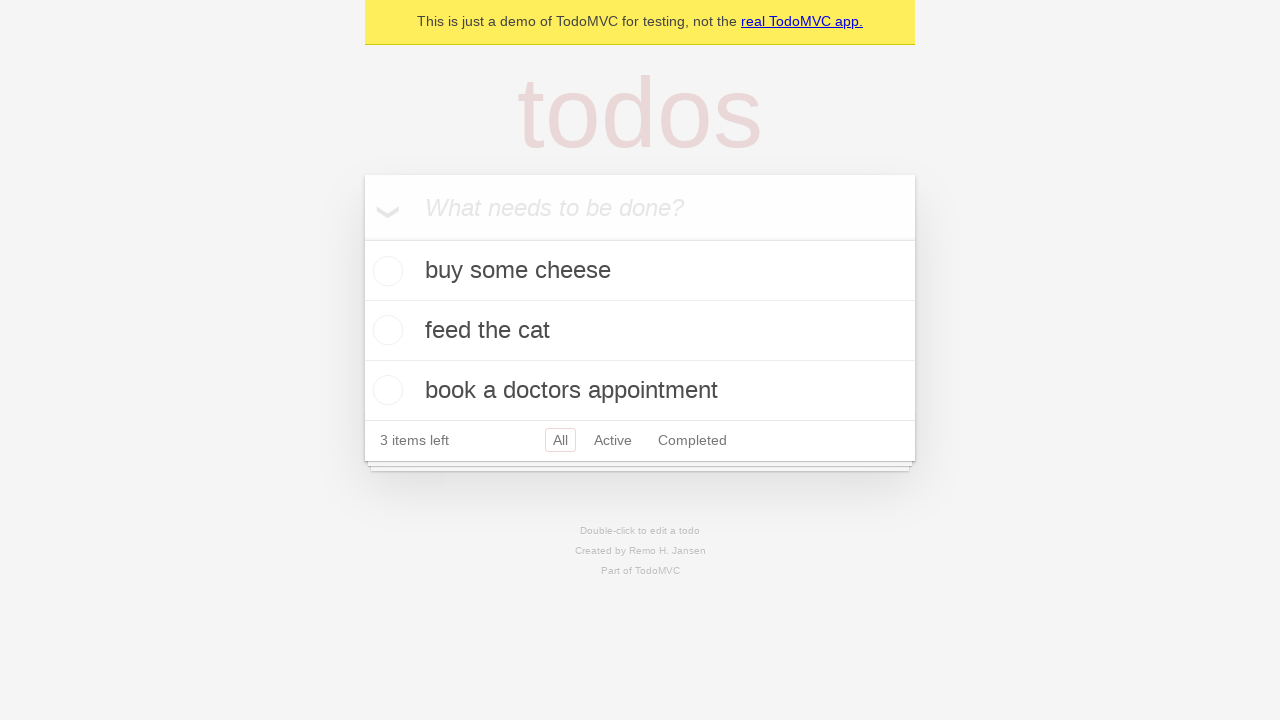

Clicked toggle-all checkbox to mark all todos as complete at (362, 238) on .toggle-all
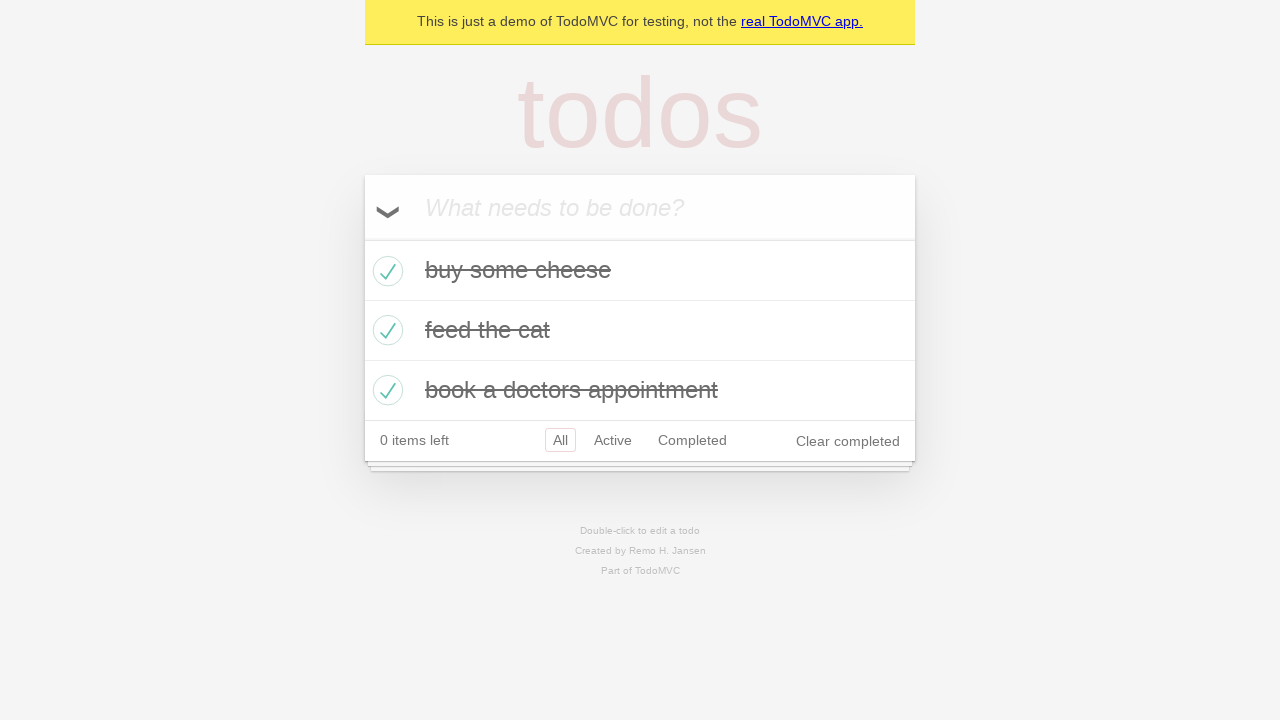

Clicked toggle-all checkbox to uncheck all todos and clear their complete state at (362, 238) on .toggle-all
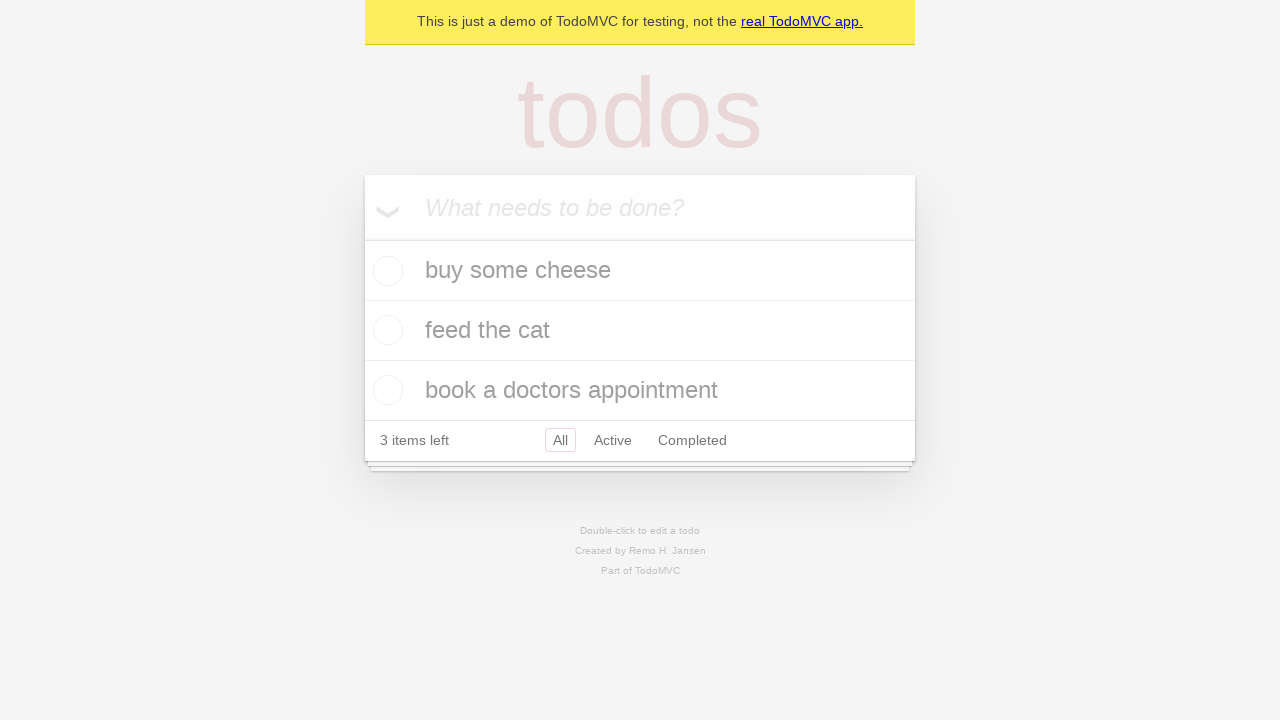

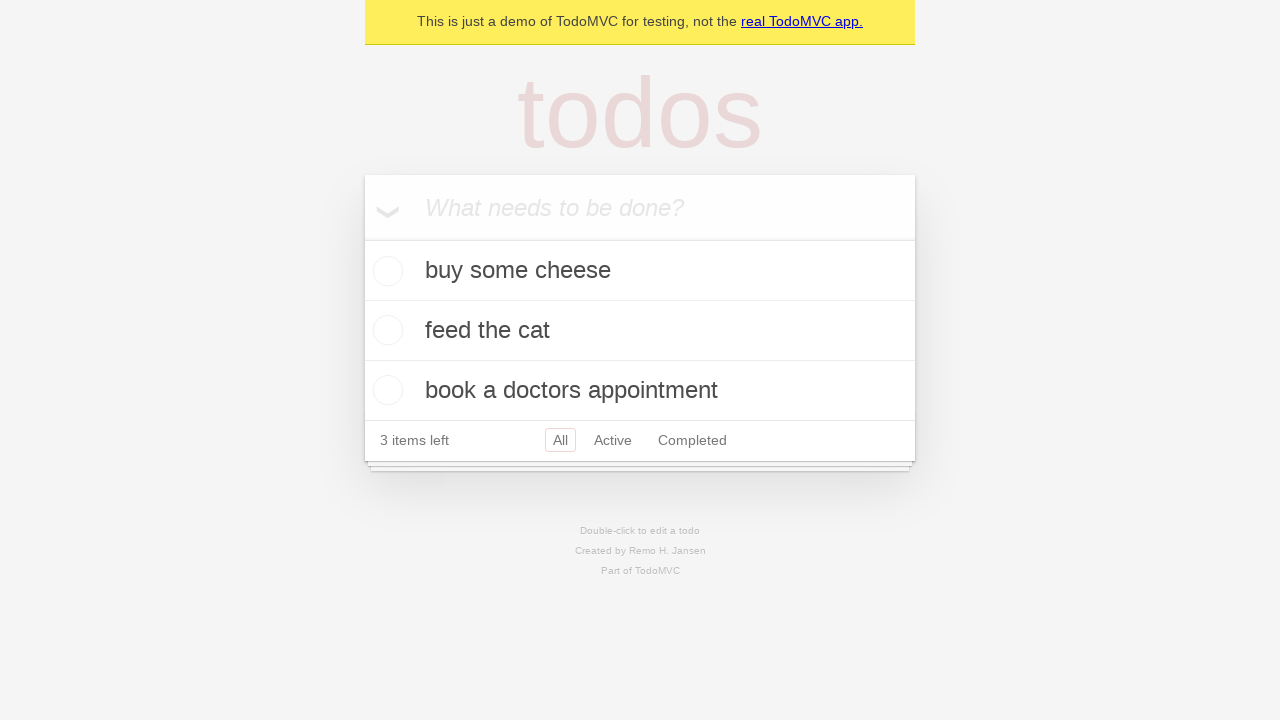